Tests login functionality on Sauce Demo site by filling username and password fields and clicking the login button

Starting URL: https://www.saucedemo.com/v1/

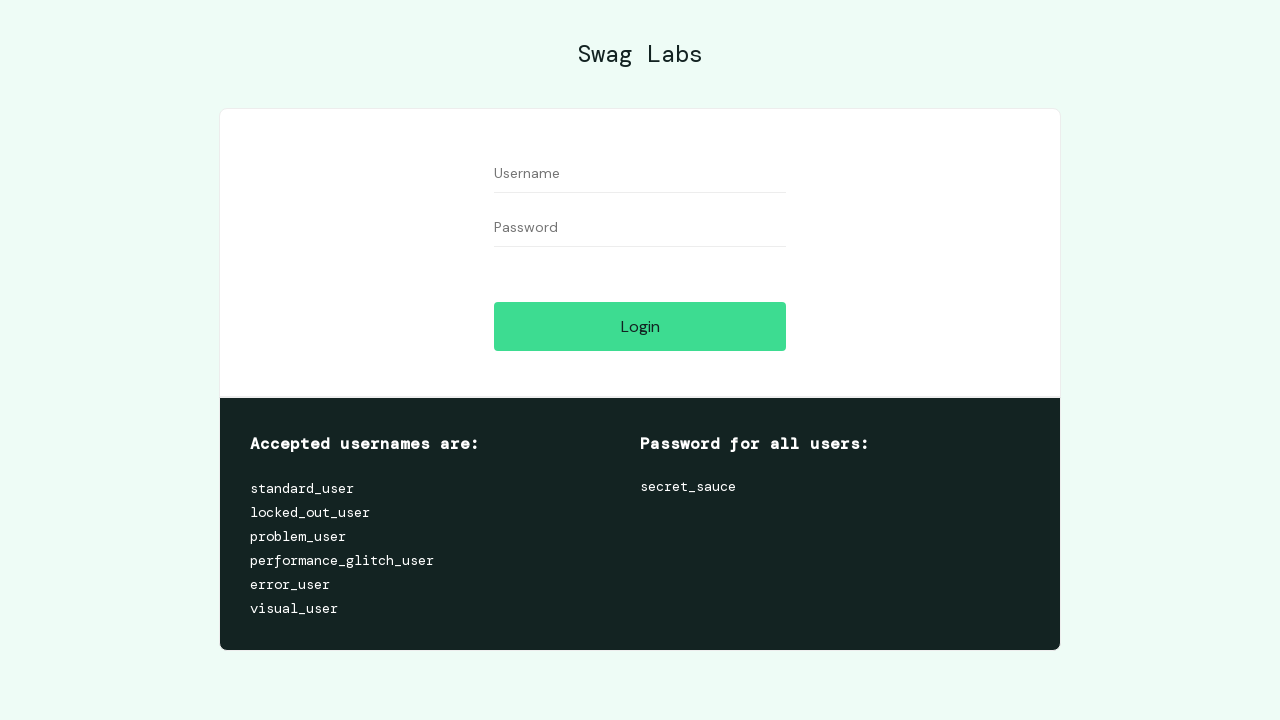

Filled username field with 'standard_user' on #user-name
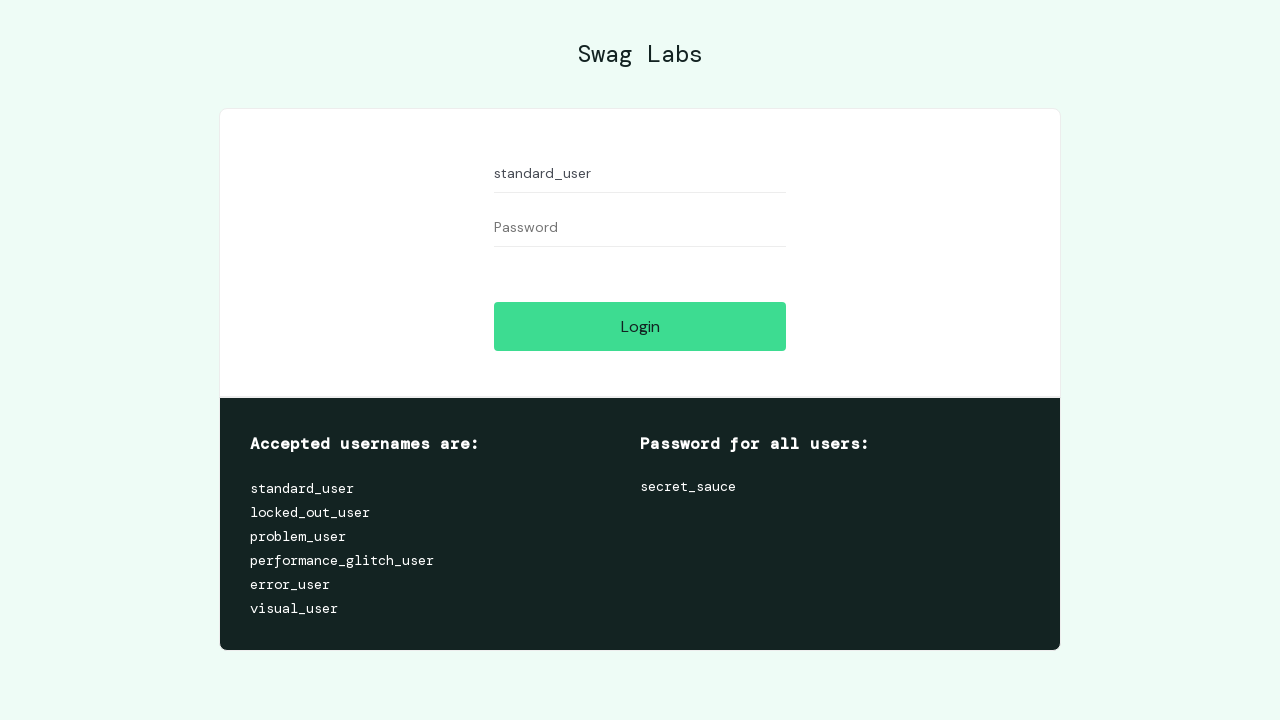

Filled password field with 'secret_sauce' on #password
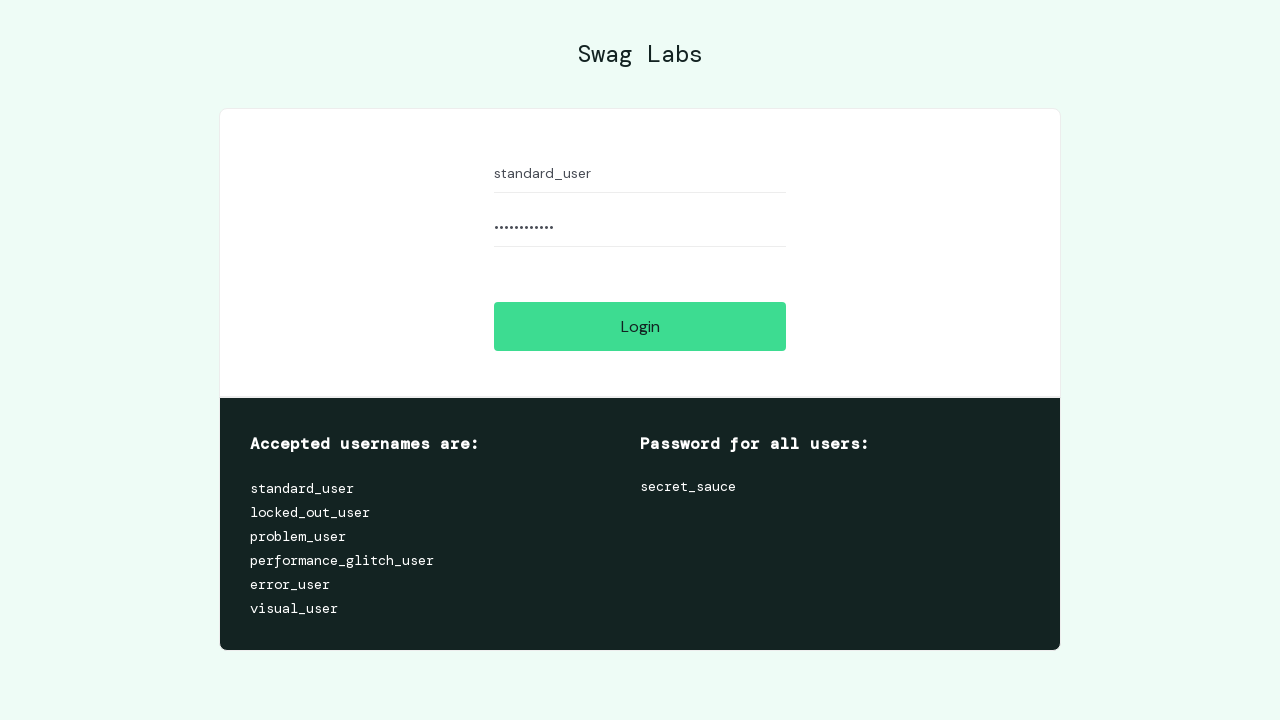

Clicked login button at (640, 326) on #login-button
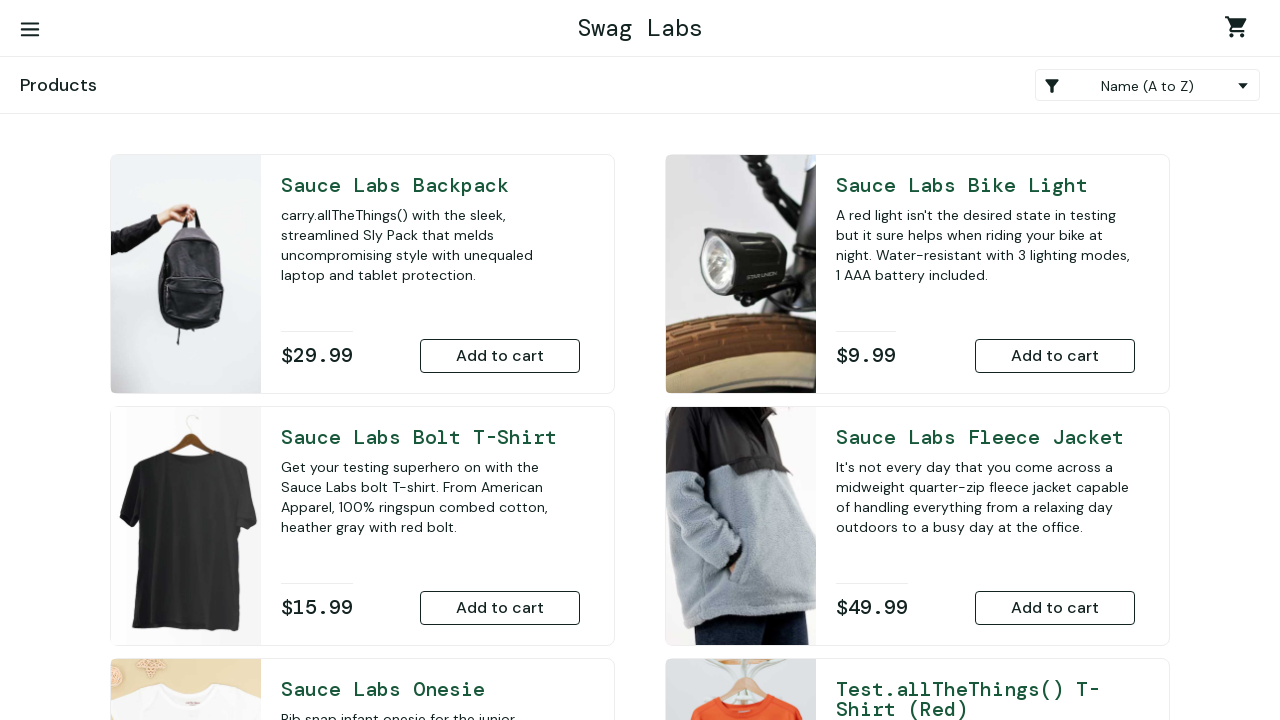

Waited for page to load after login (networkidle)
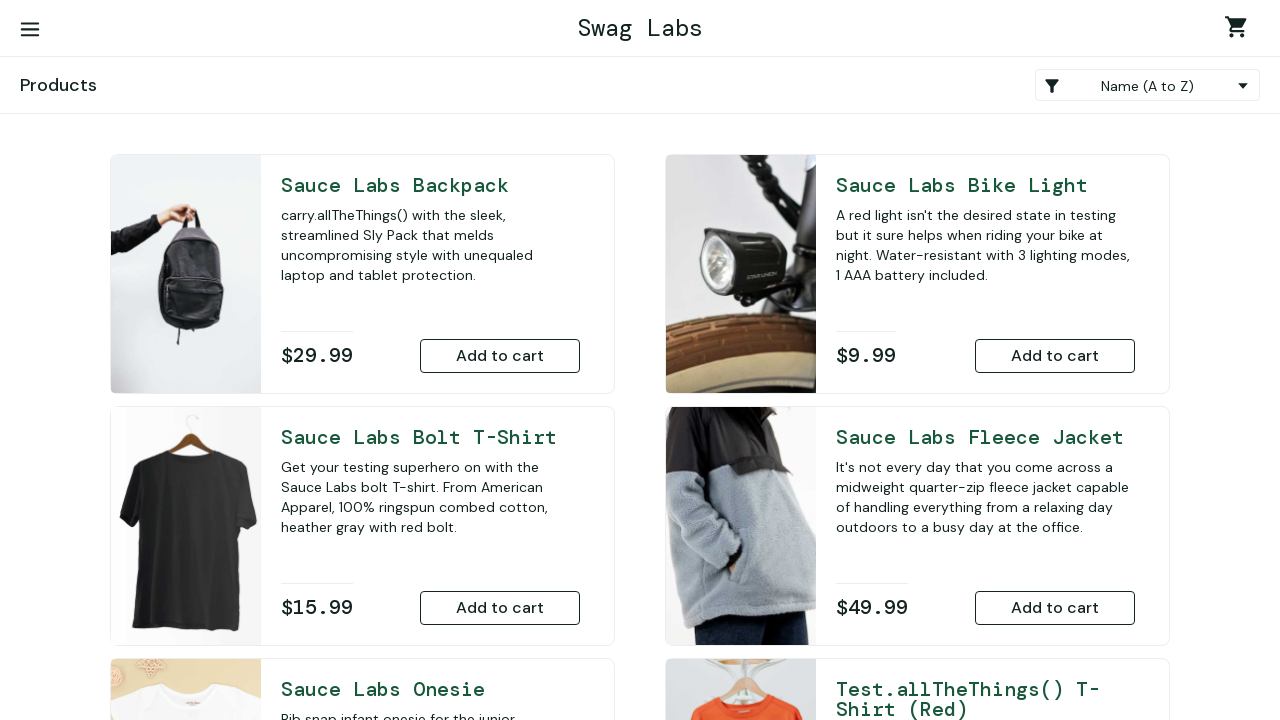

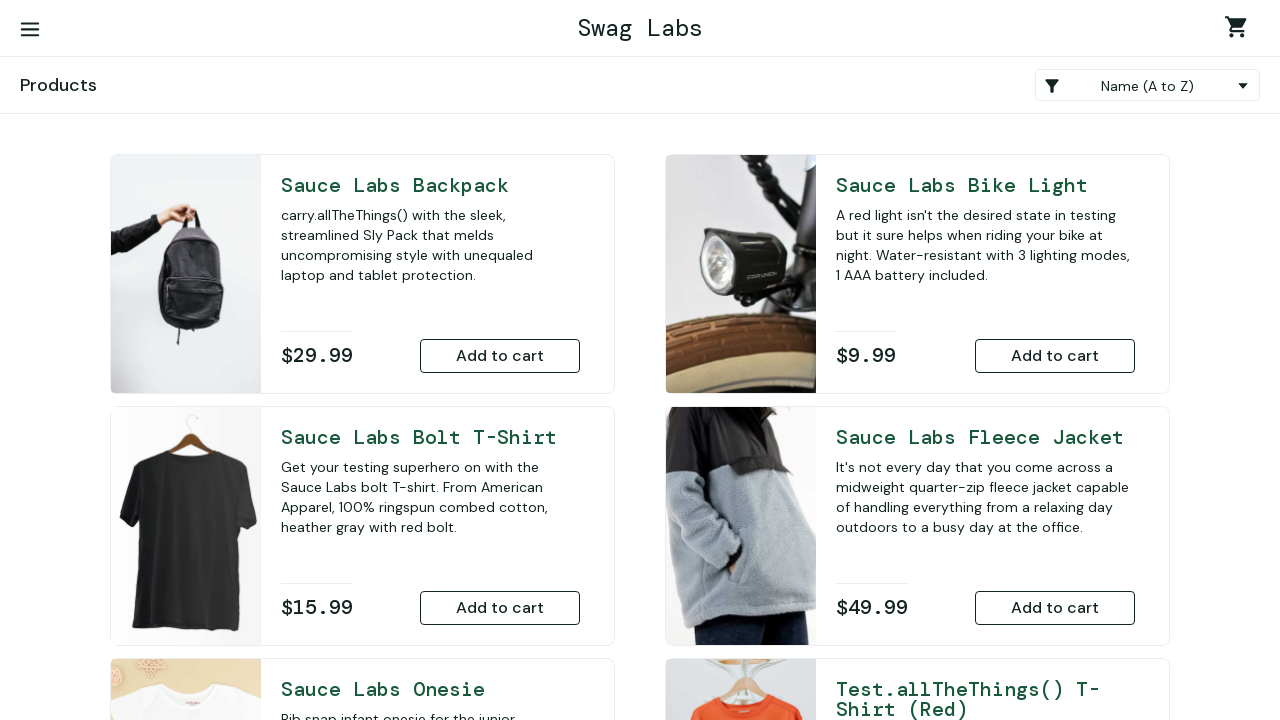